Tests handling a simple JavaScript alert by clicking a button to trigger it and then accepting the alert

Starting URL: https://demoqa.com/alerts

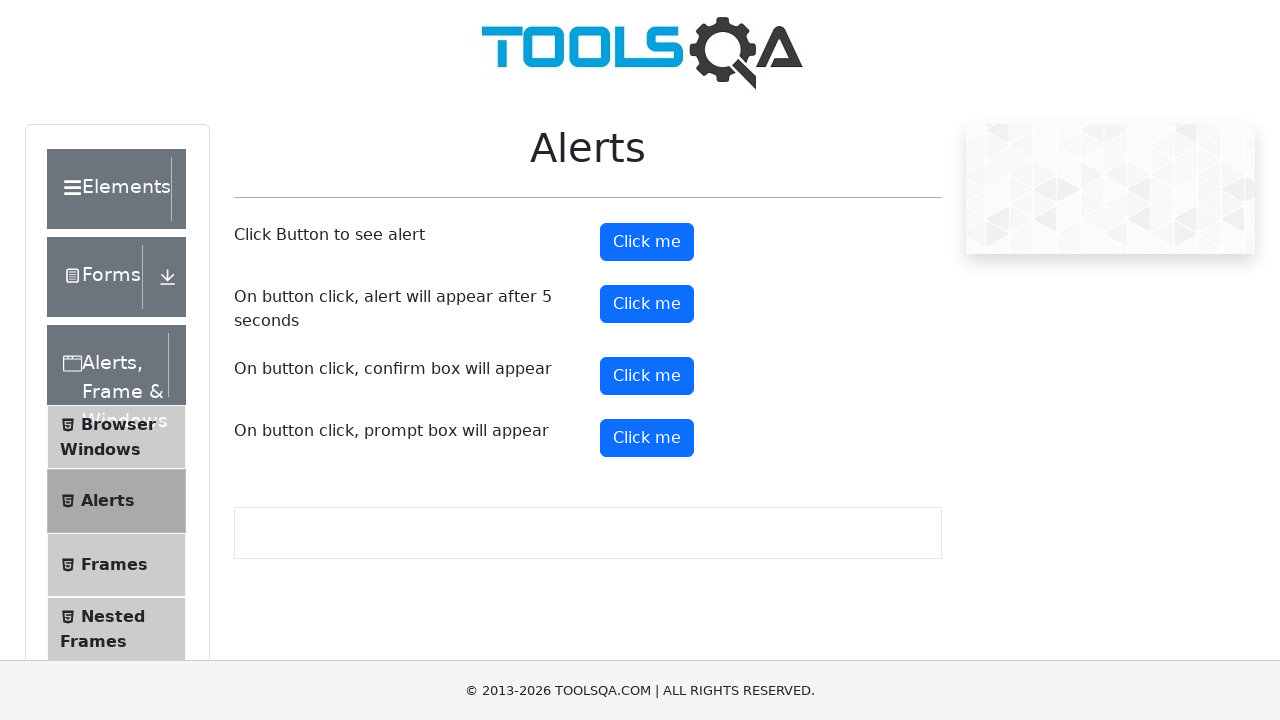

Clicked alert button to trigger simple alert at (647, 242) on button#alertButton
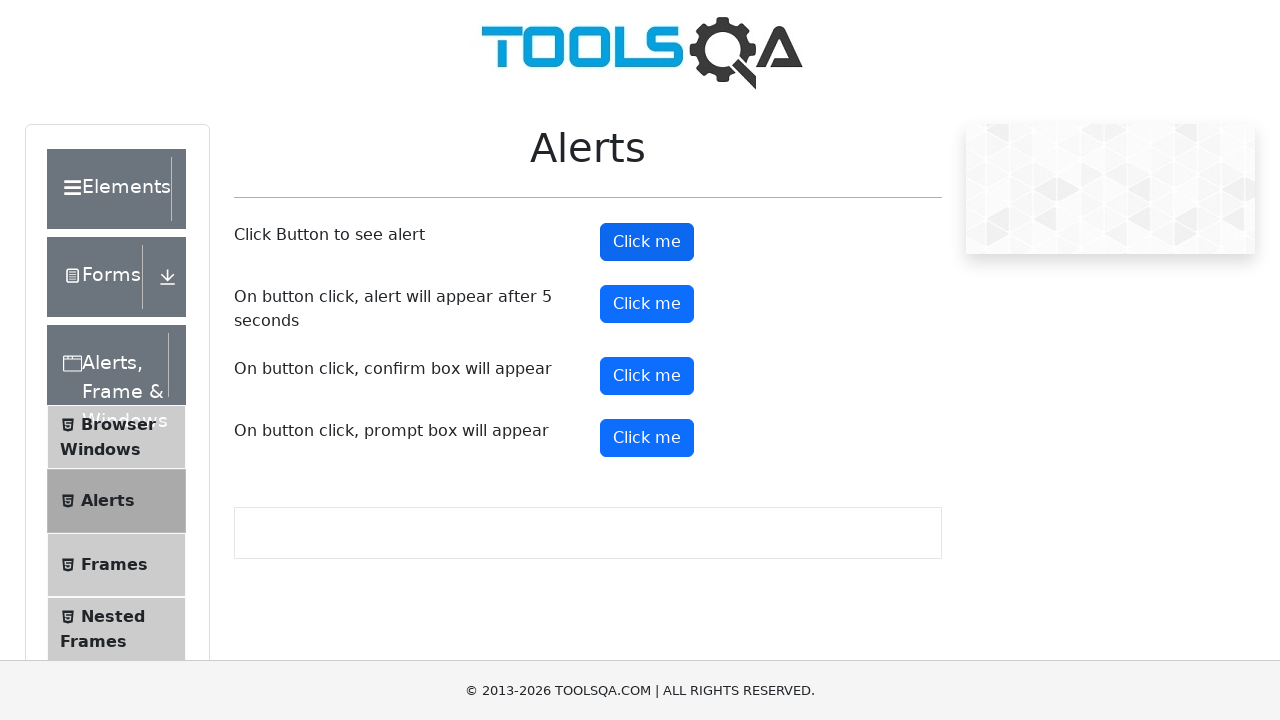

Set up dialog handler to accept alerts
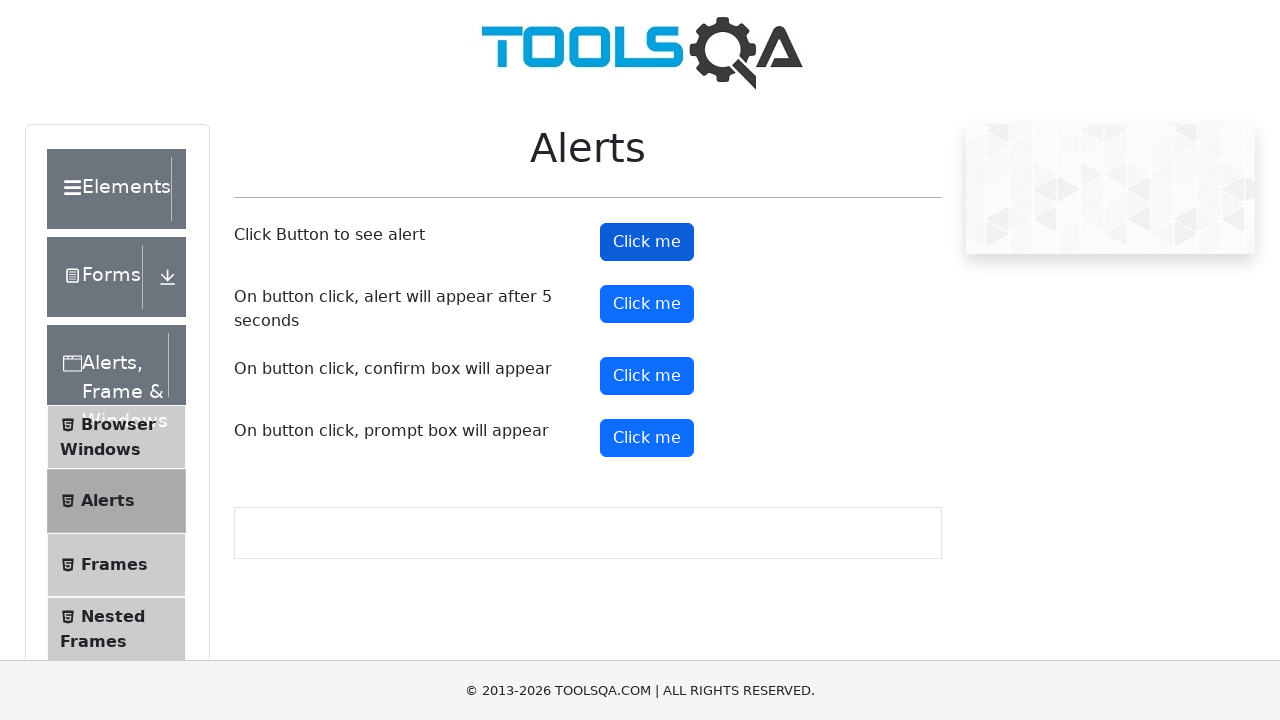

Waited for alert handling to complete
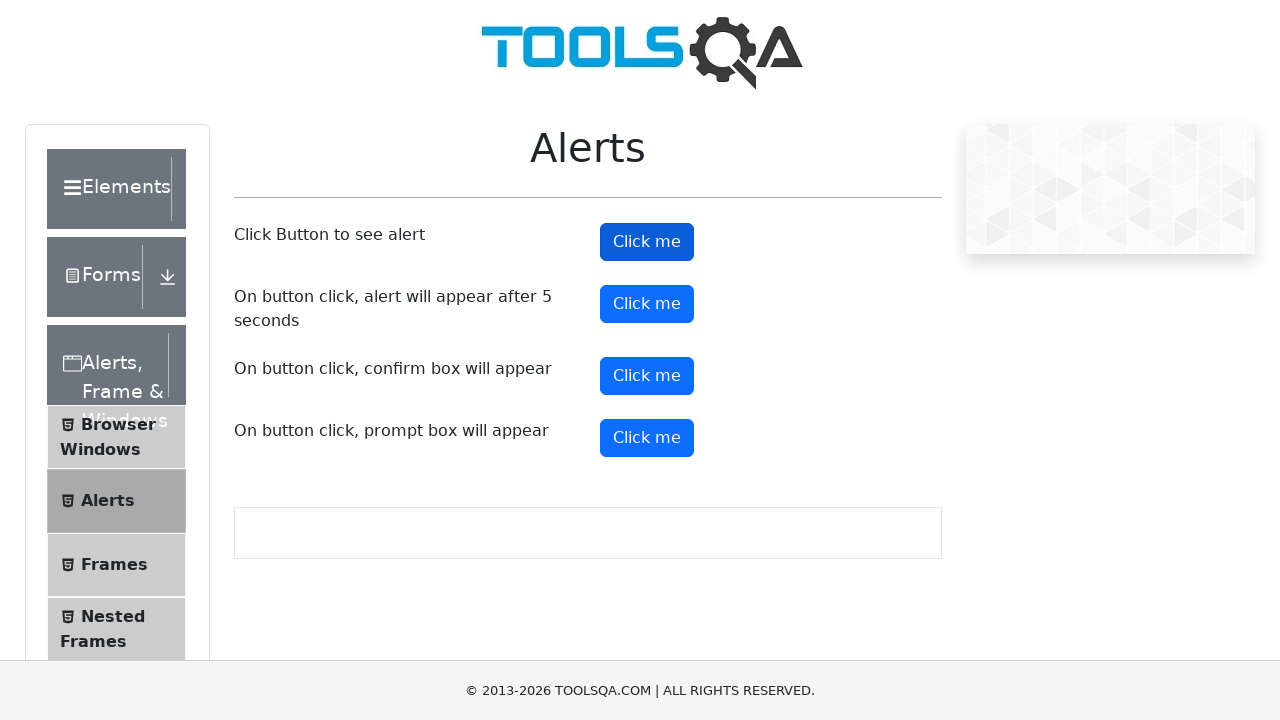

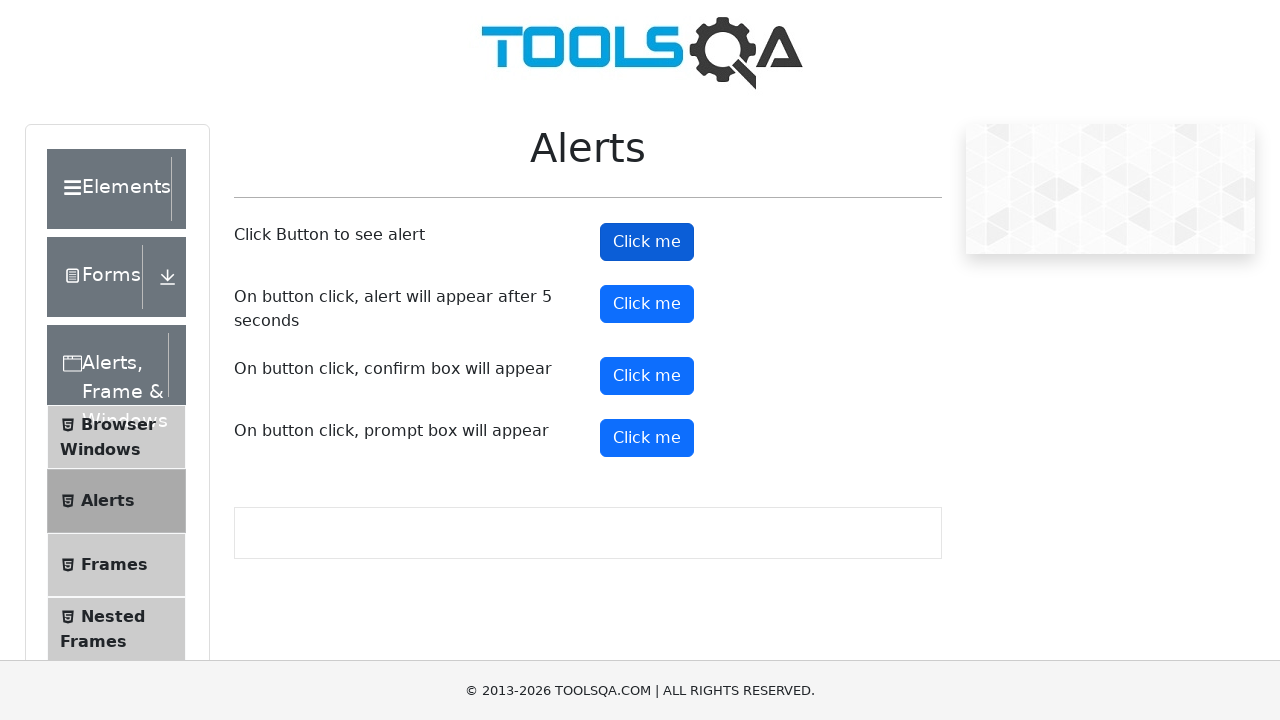